Navigates to the-internet.herokuapp.com and clicks on the 11th link (index 10) to reach the Drag and Drop page

Starting URL: https://the-internet.herokuapp.com/

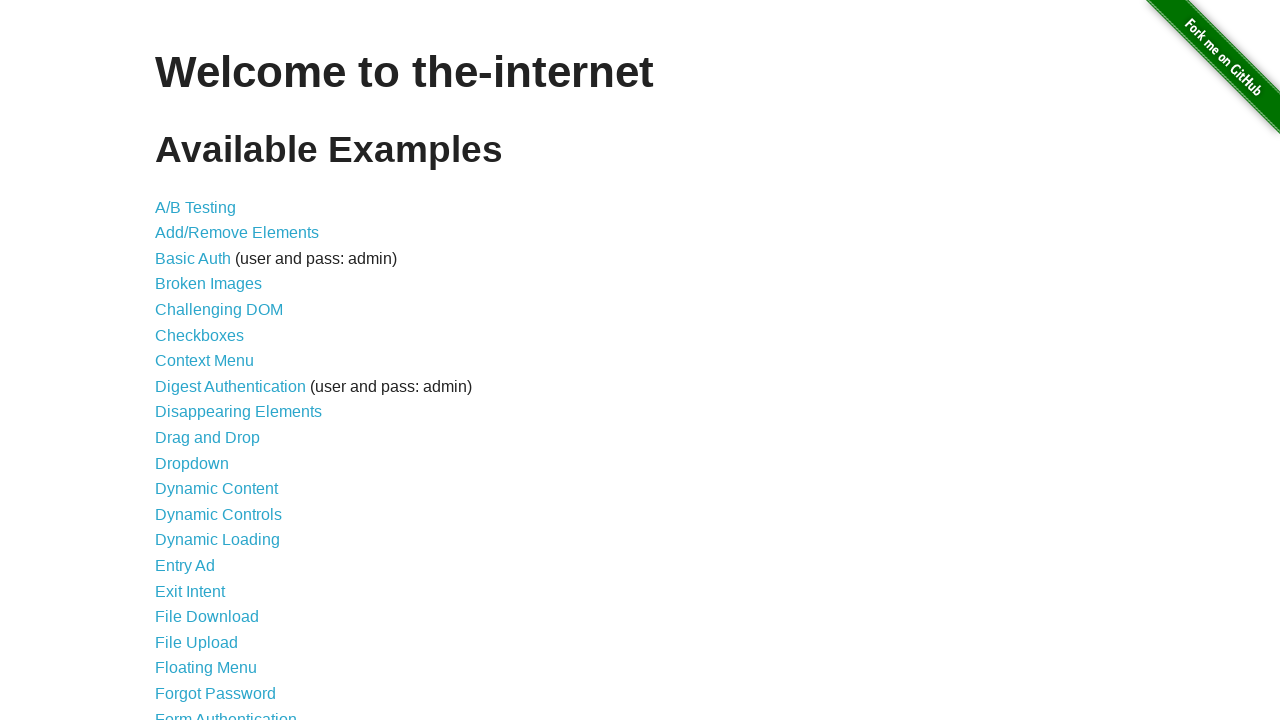

Navigated to the-internet.herokuapp.com
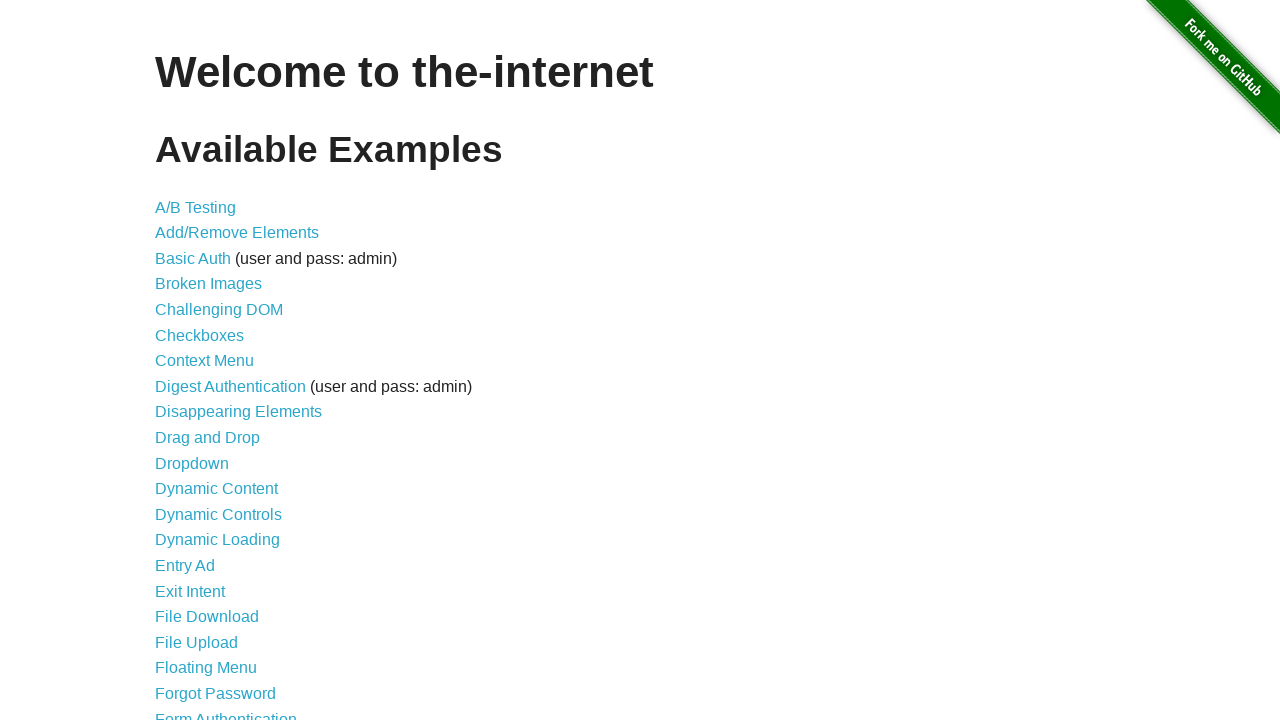

Clicked the 11th link (index 10) on the page at (208, 438) on a >> nth=10
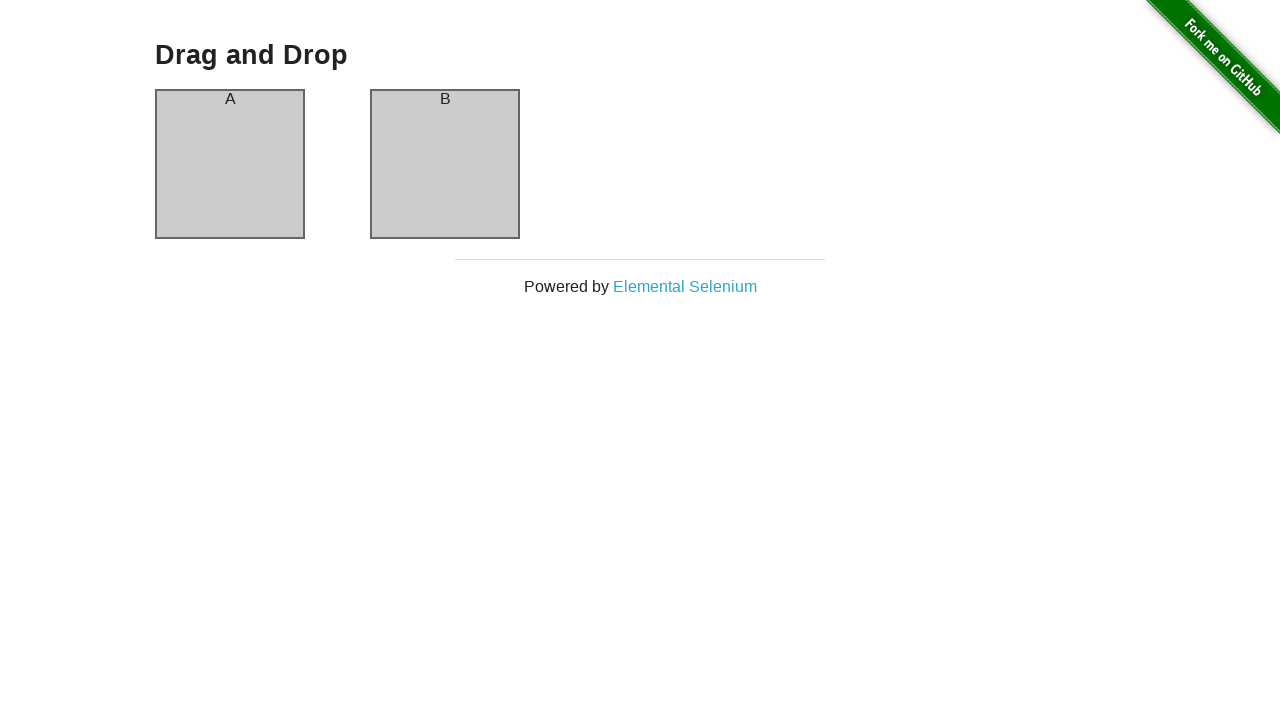

h3 heading loaded on the Drag and Drop page
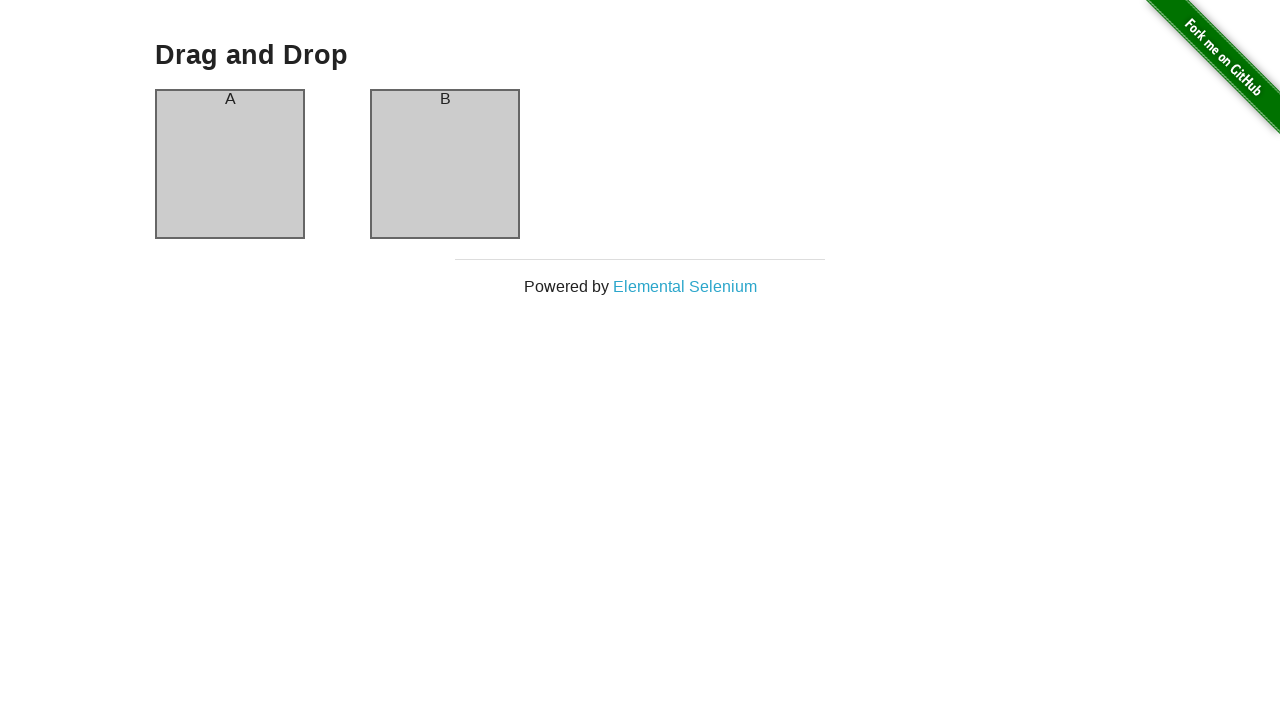

Retrieved h3 heading text content
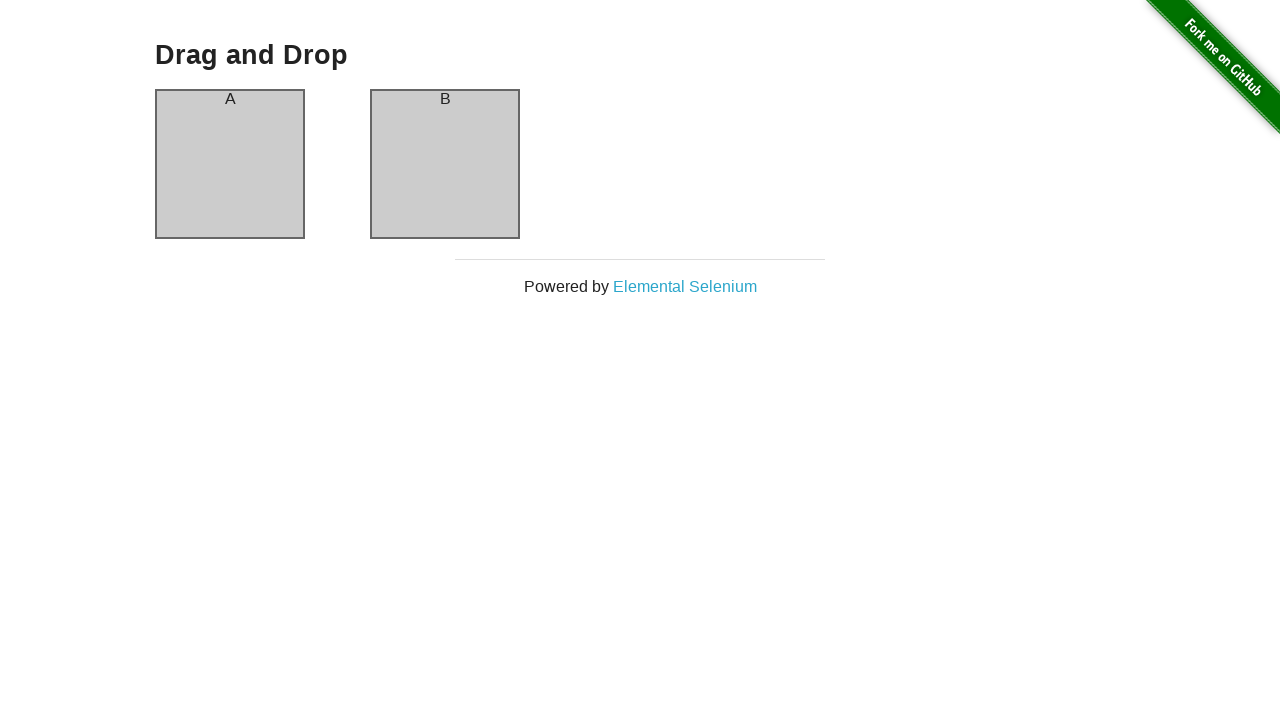

Verified h3 heading text equals 'Drag and Drop'
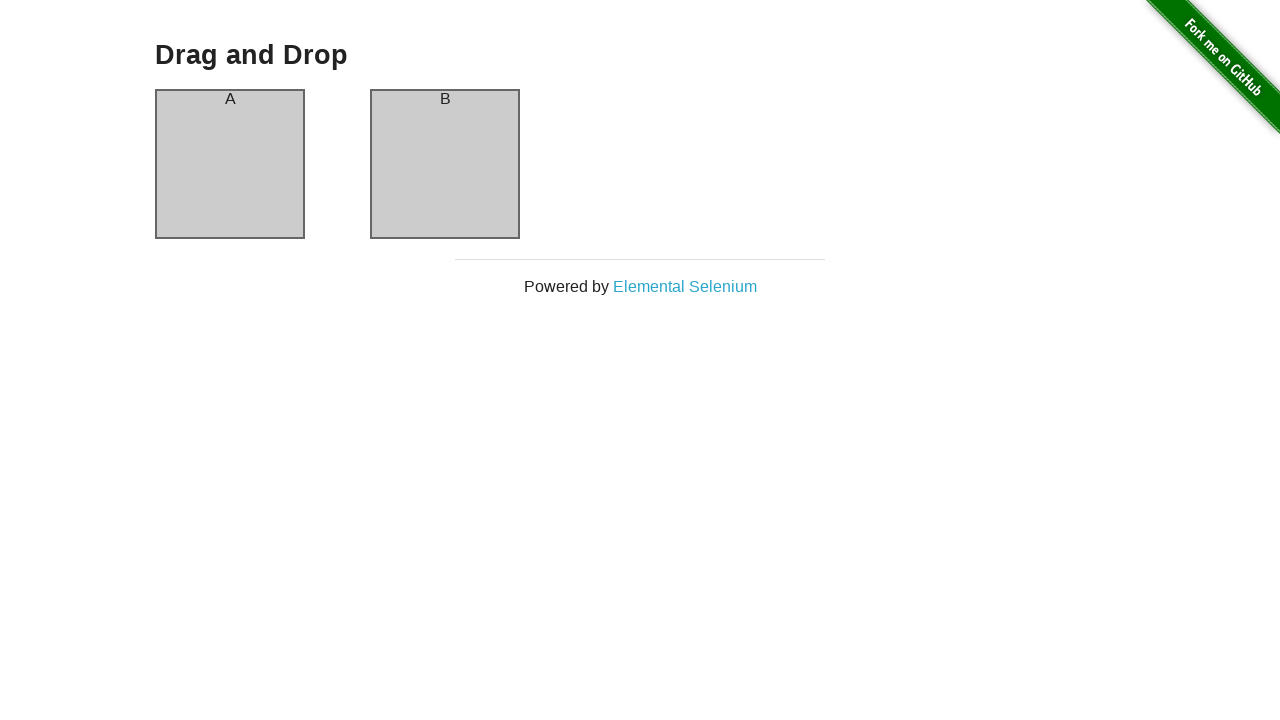

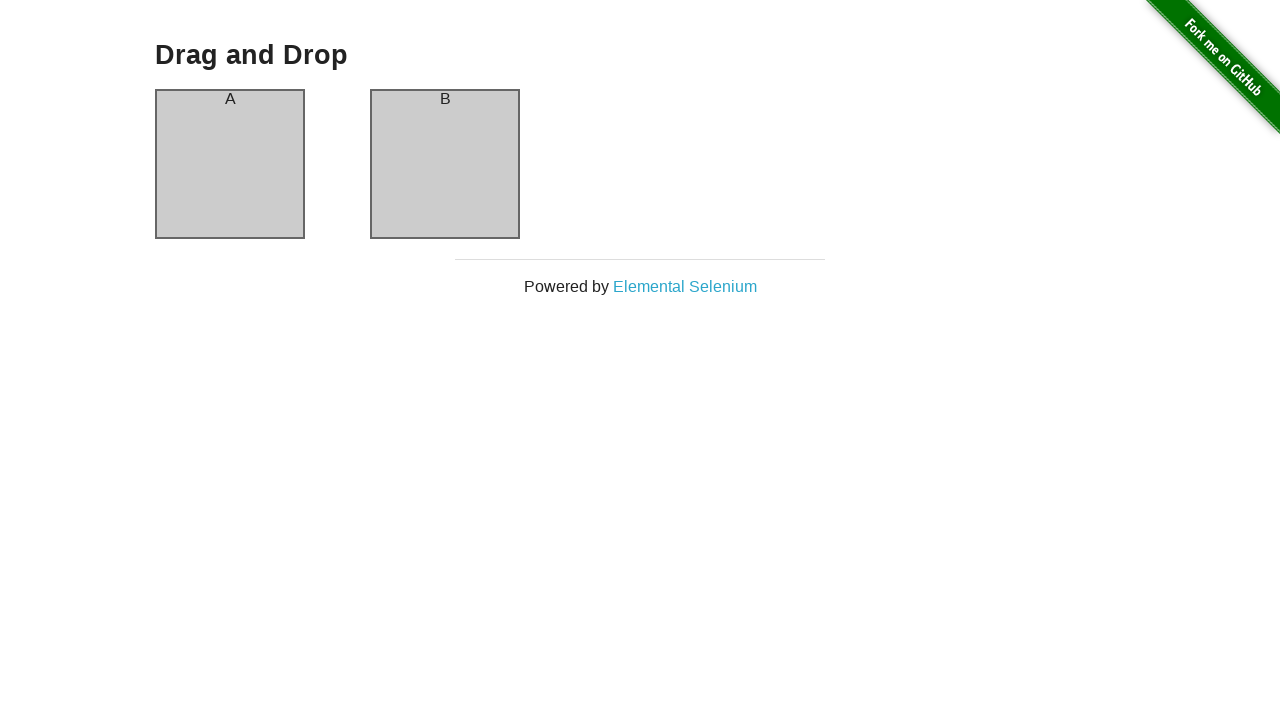